Tests the location search functionality on an aged care website by entering address numbers into the search field and submitting the search multiple times.

Starting URL: https://www.agedcarequickstart.com.au/

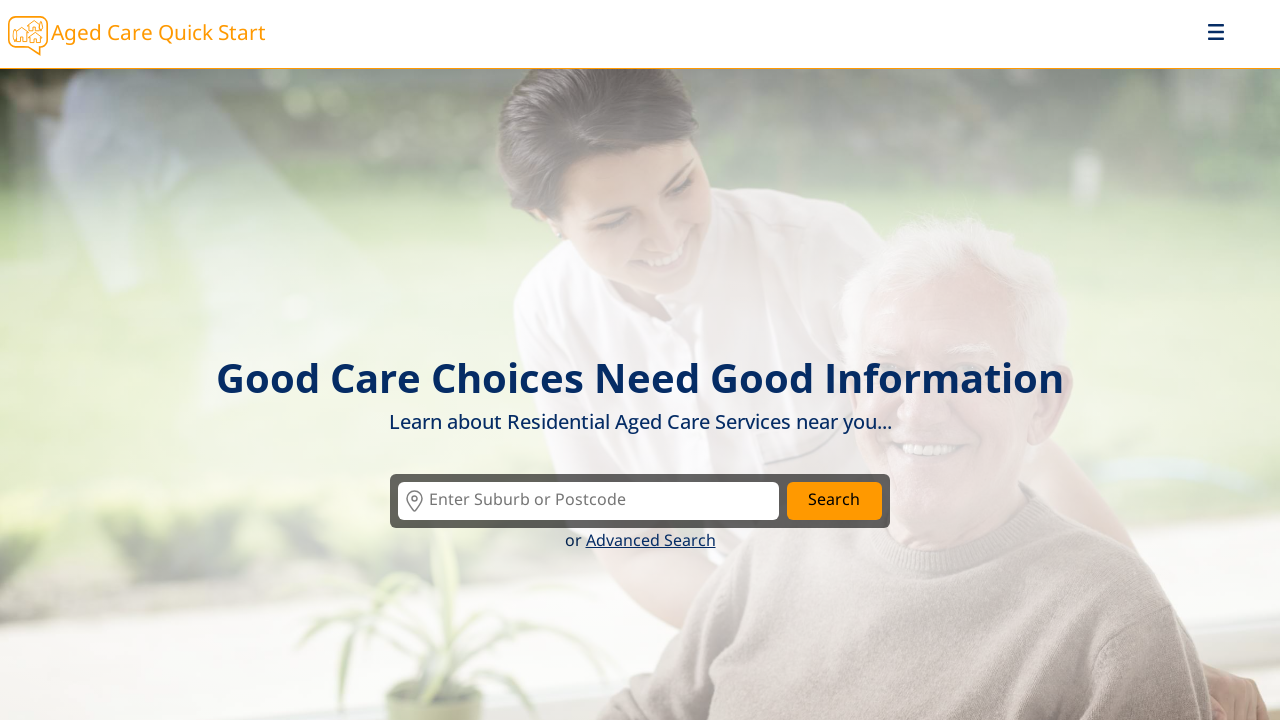

Cleared location input field on #location
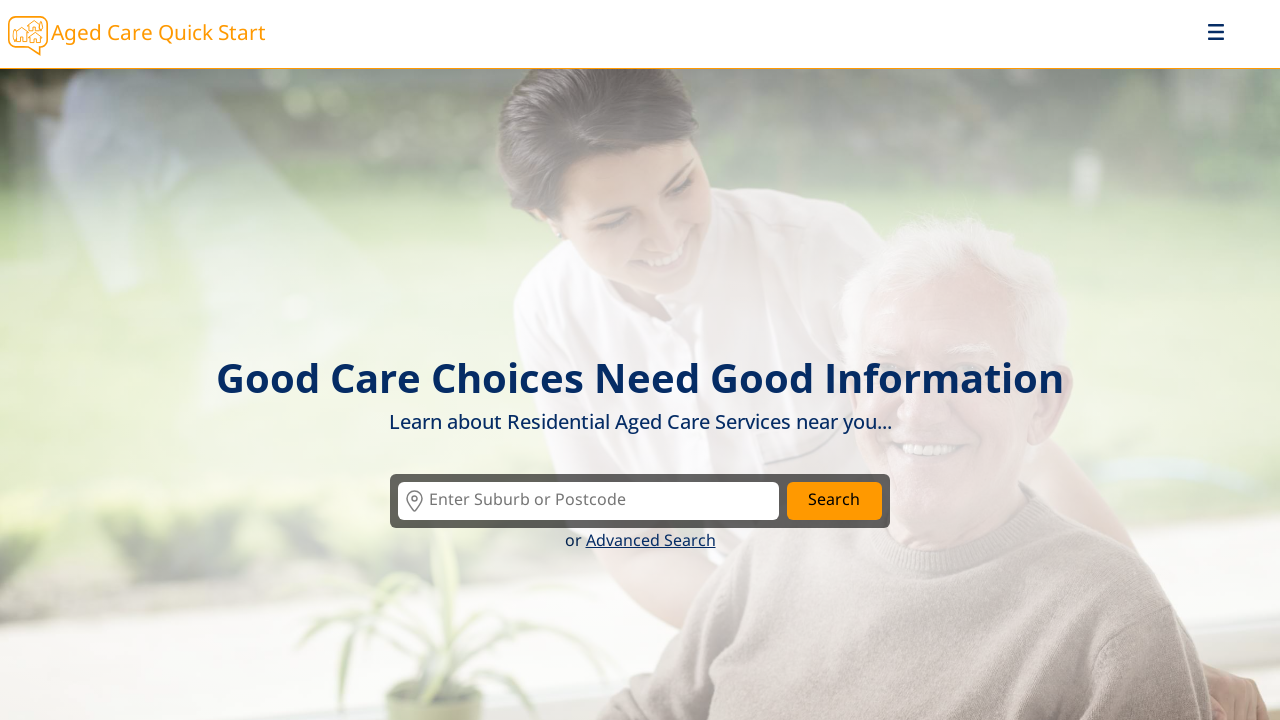

Entered address number 1000 into location search field on #location
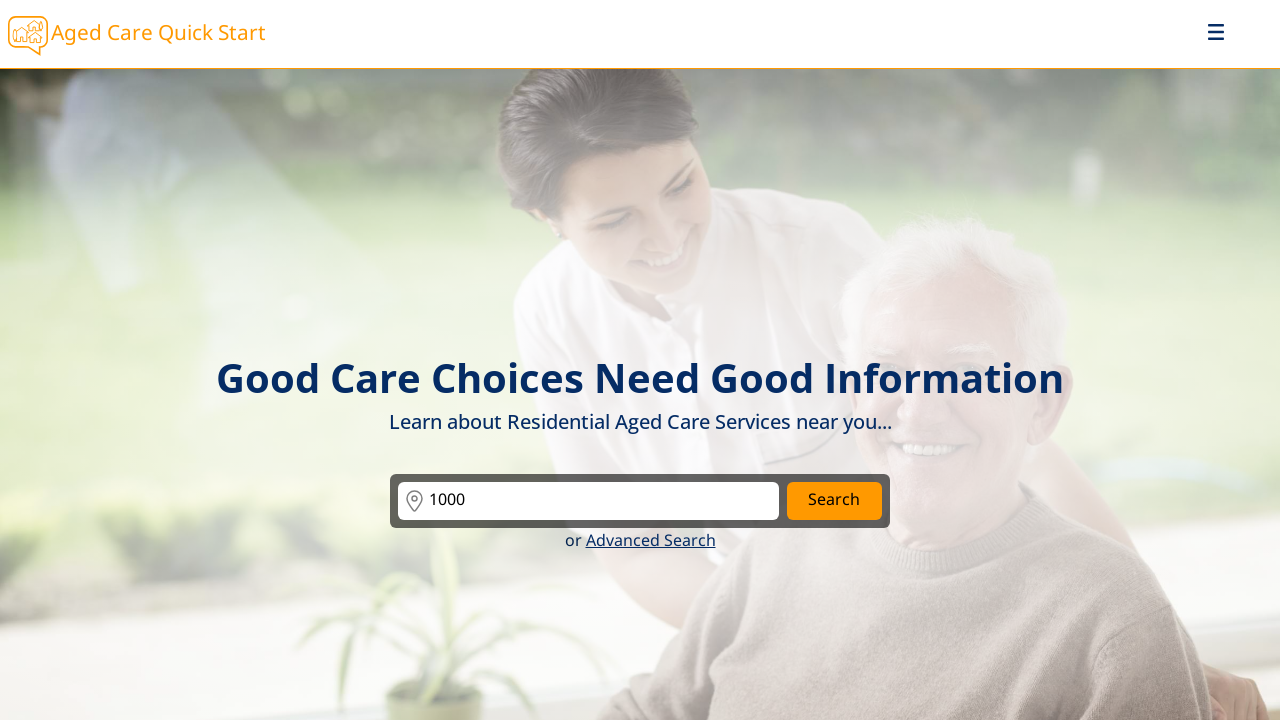

Pressed Enter to submit search for address 1000 on #location
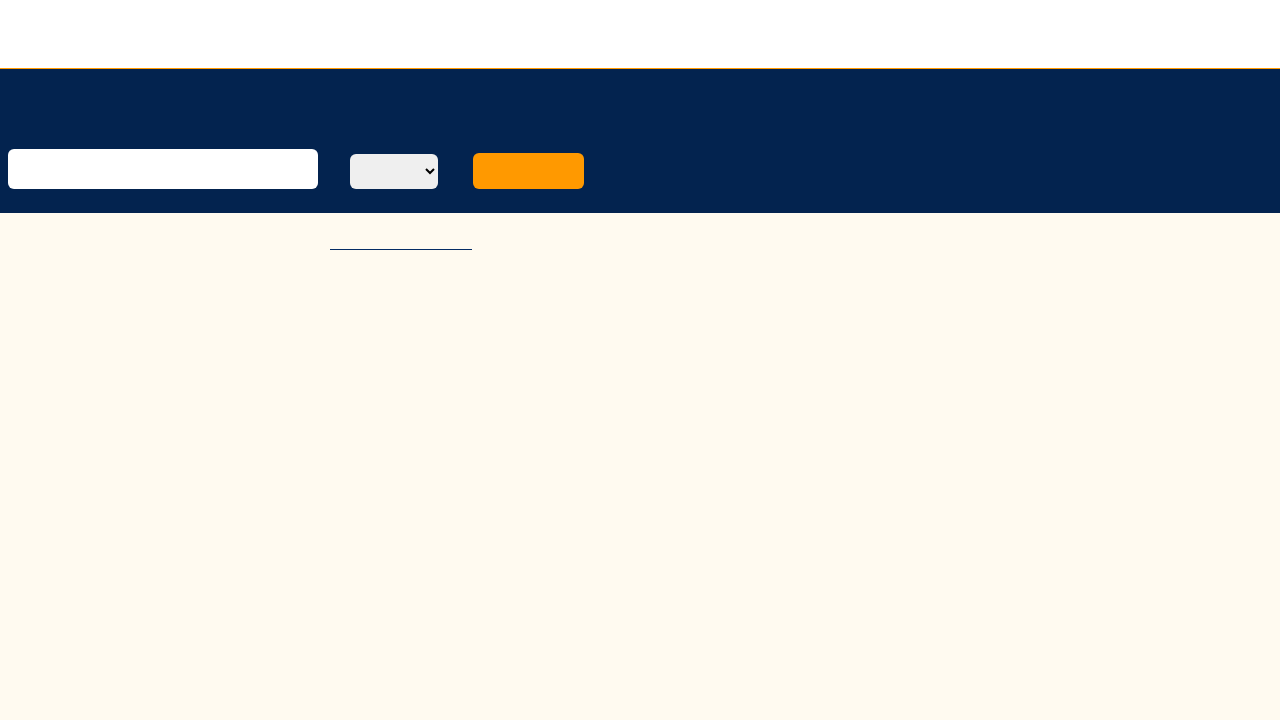

Waited for page to process search results for address 1000
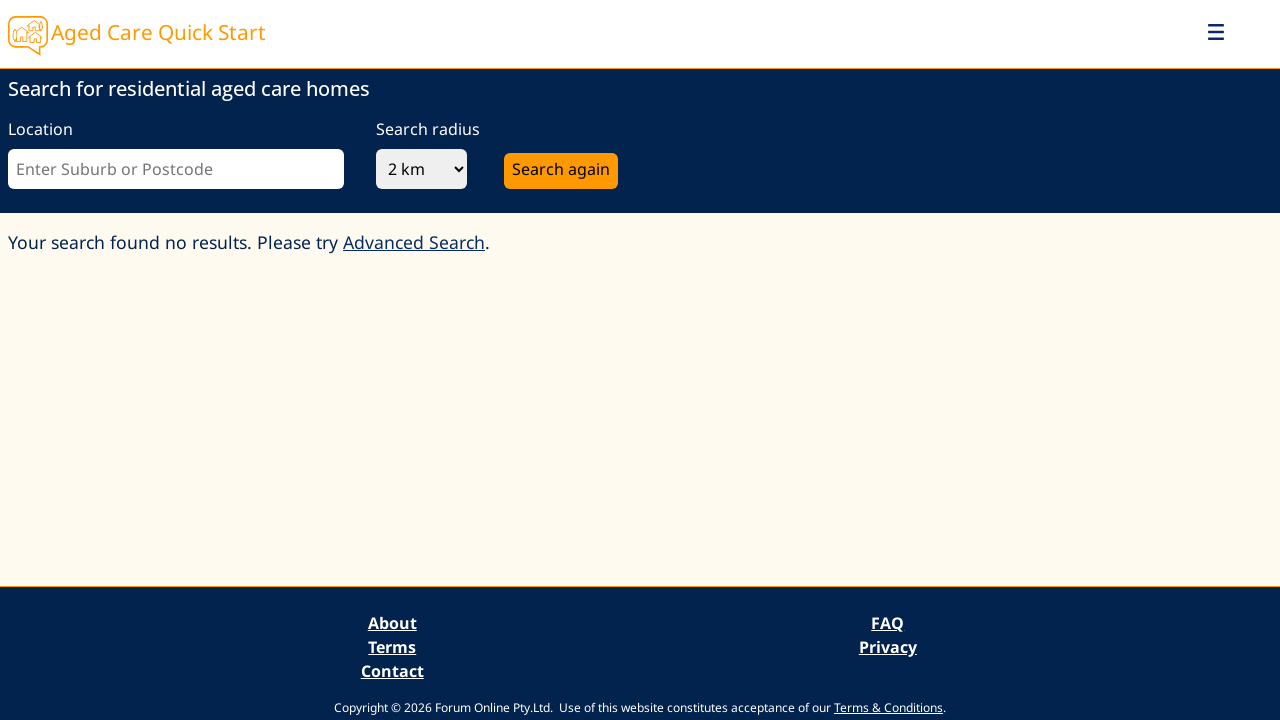

Cleared location input field on #location
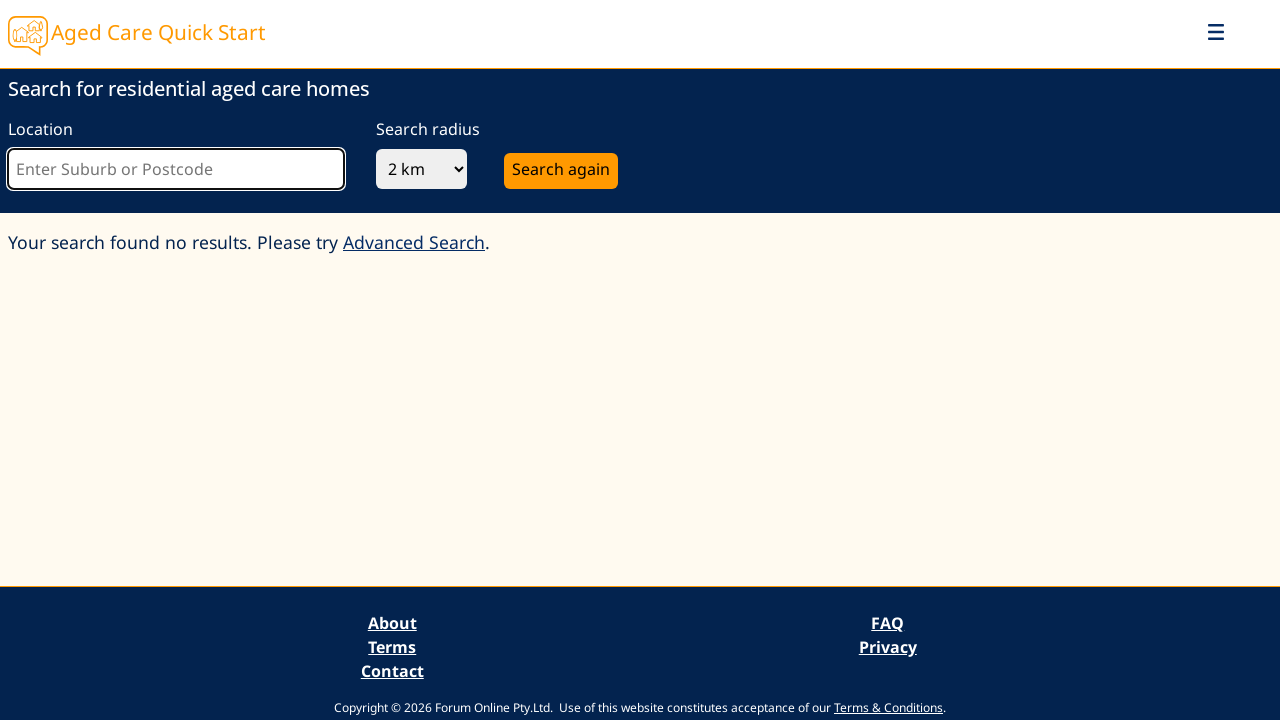

Entered address number 1001 into location search field on #location
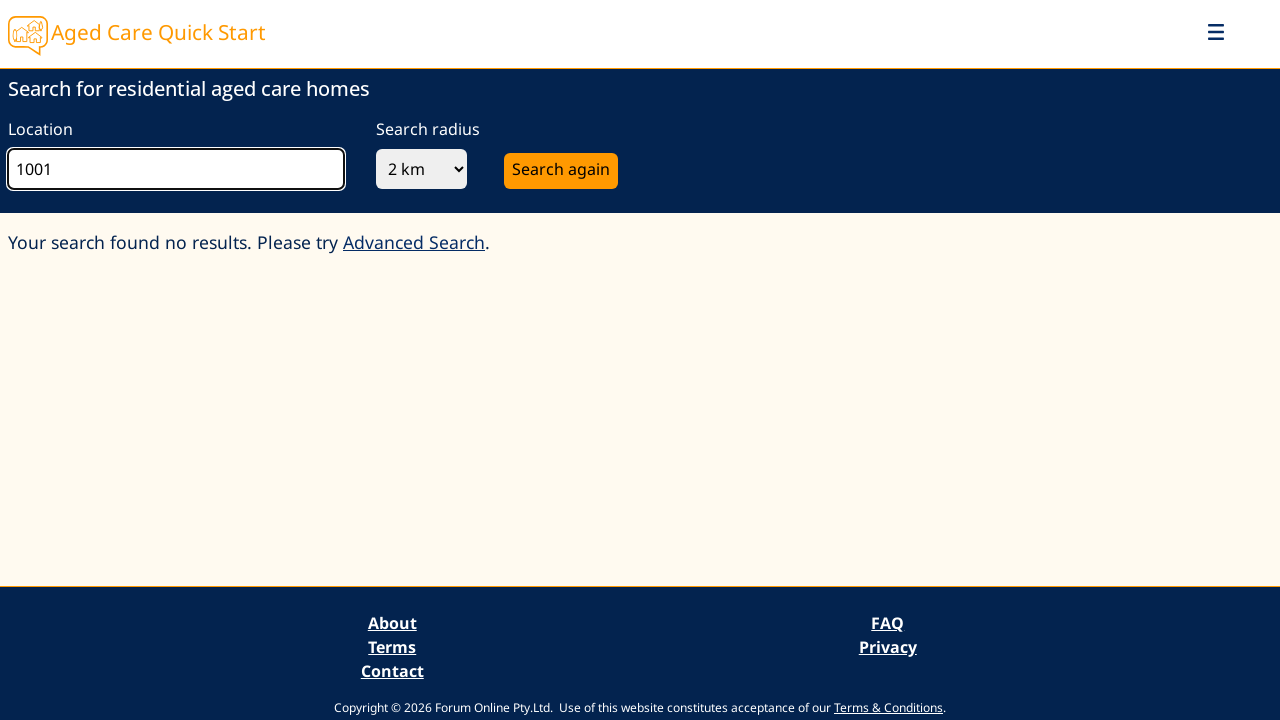

Pressed Enter to submit search for address 1001 on #location
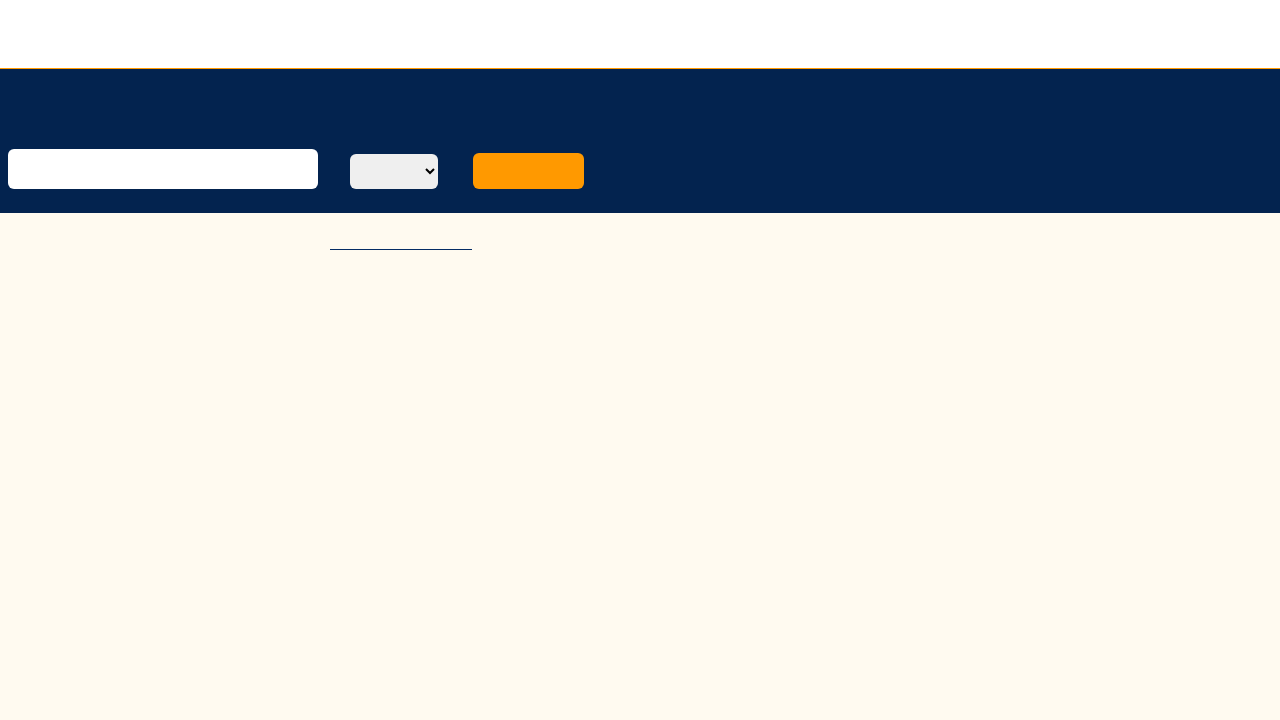

Waited for page to process search results for address 1001
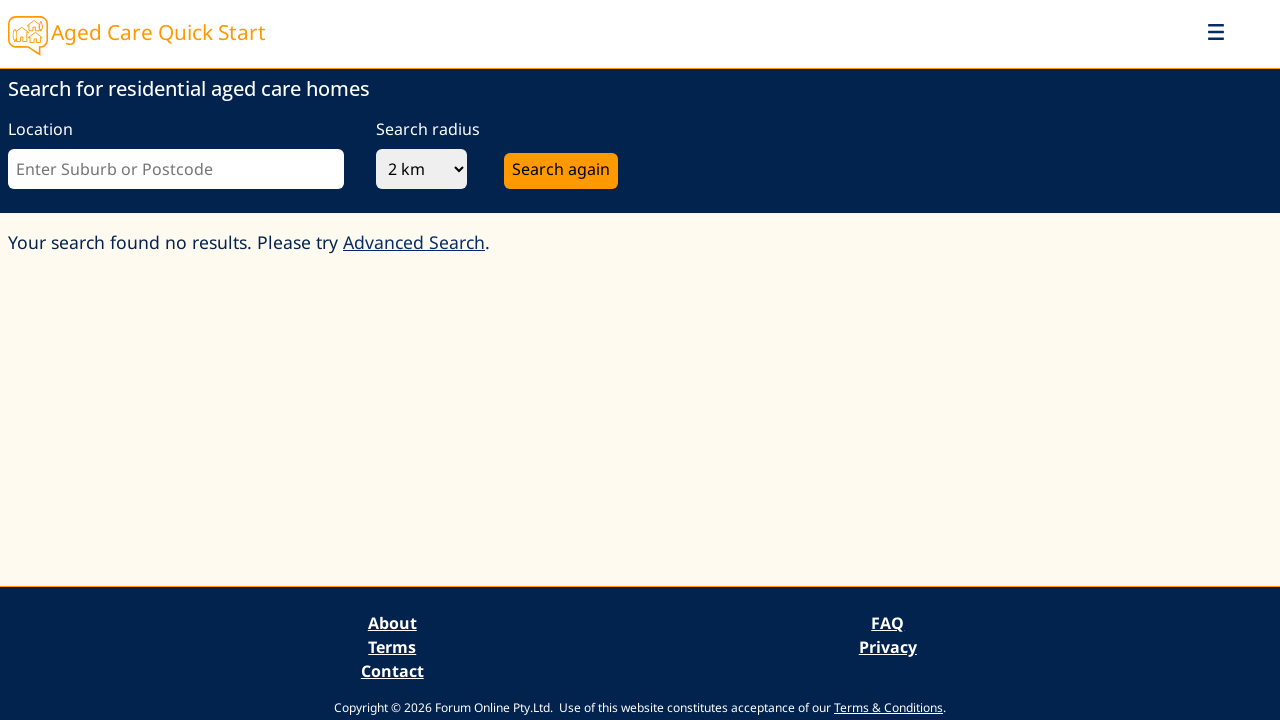

Cleared location input field on #location
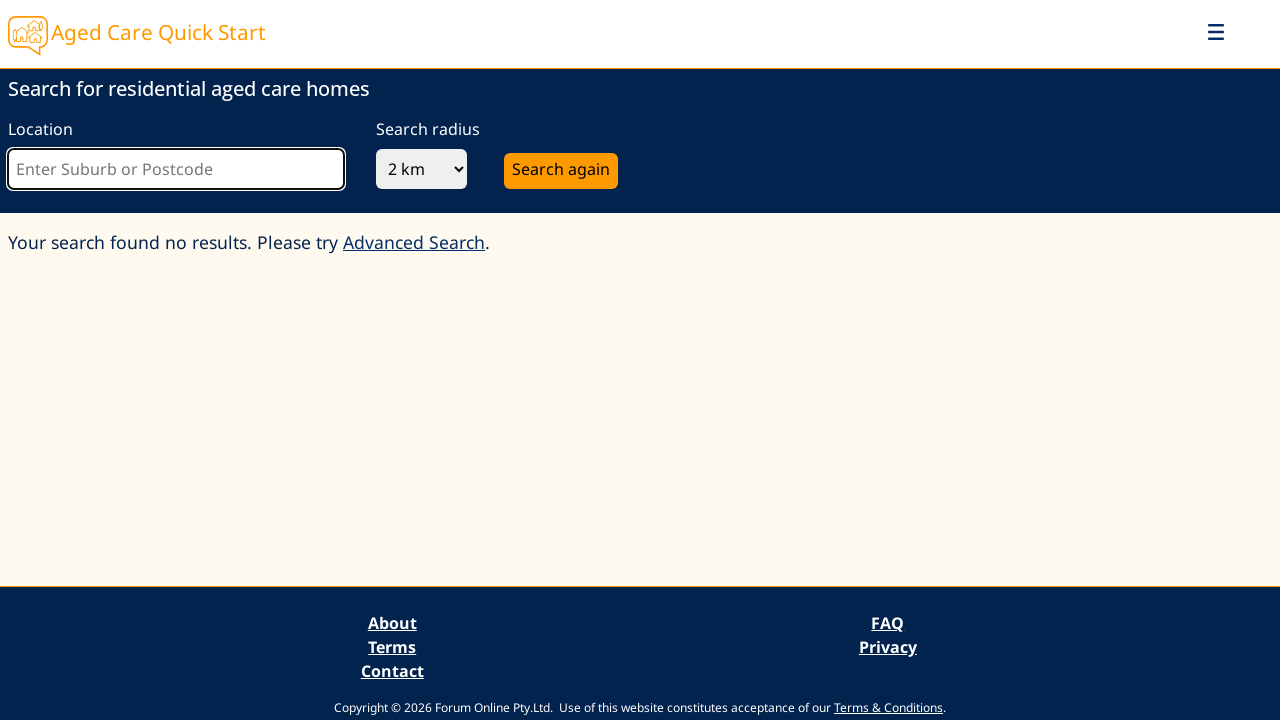

Entered address number 1002 into location search field on #location
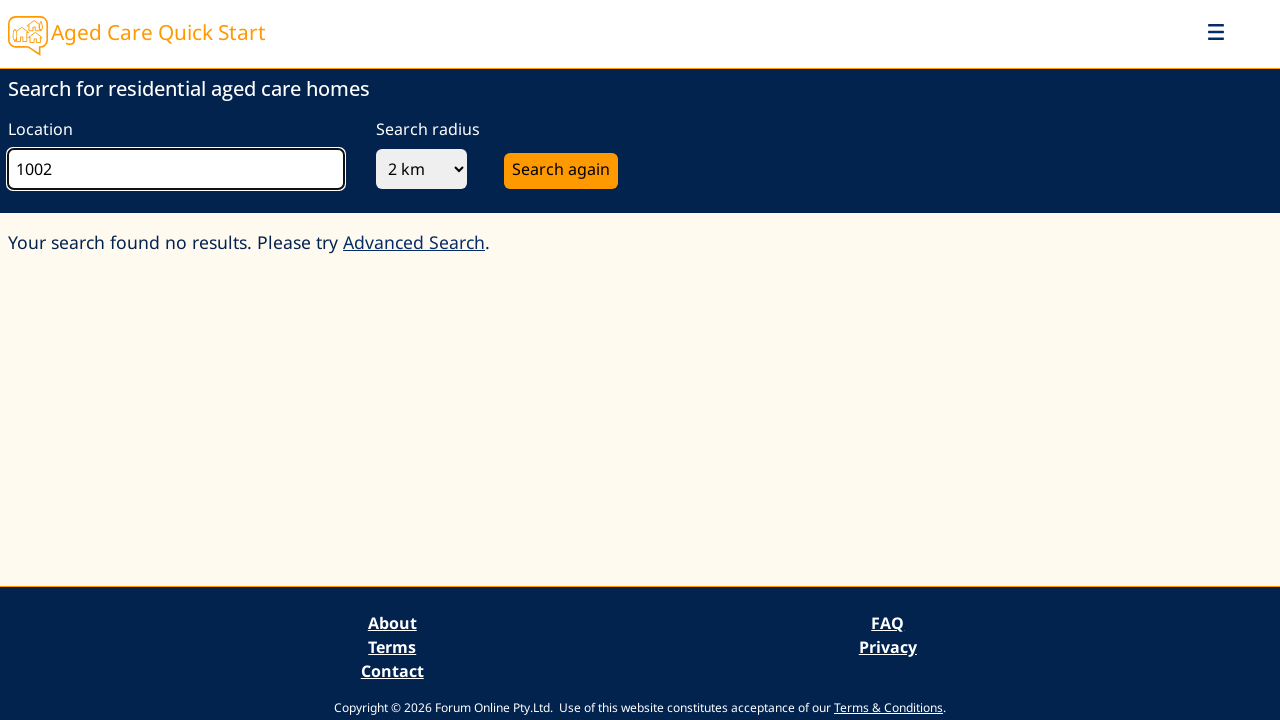

Pressed Enter to submit search for address 1002 on #location
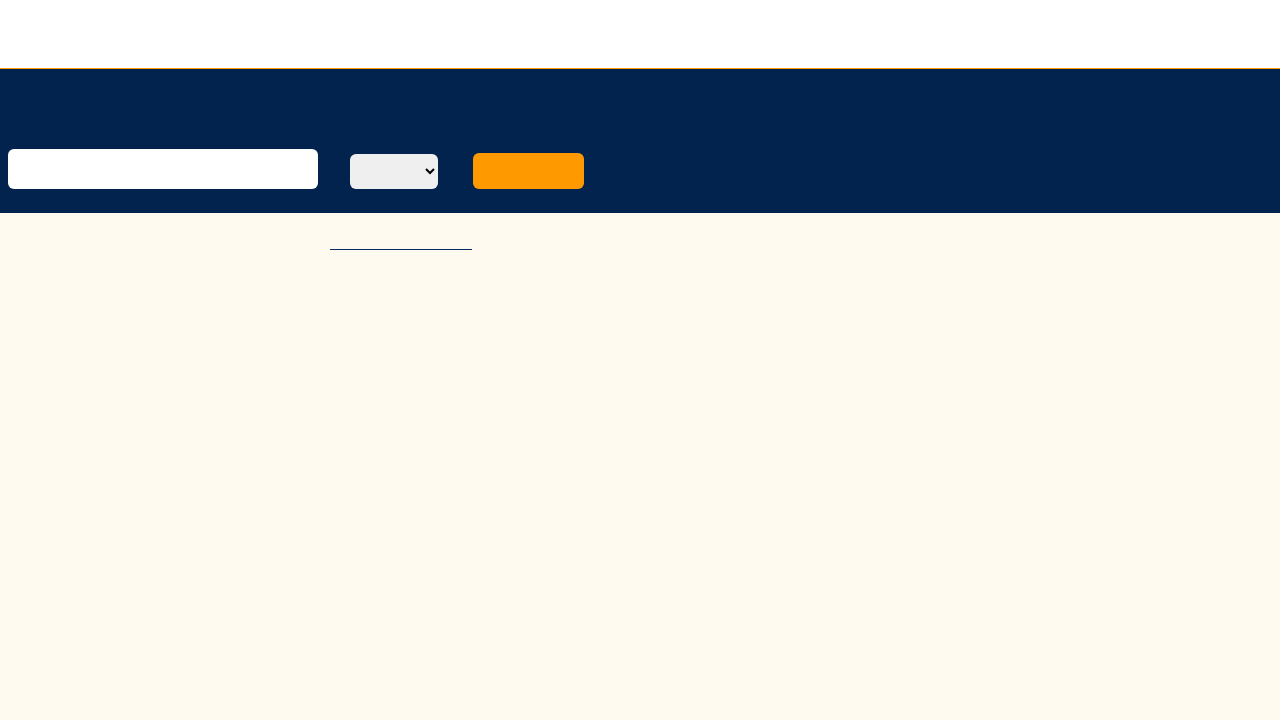

Waited for page to process search results for address 1002
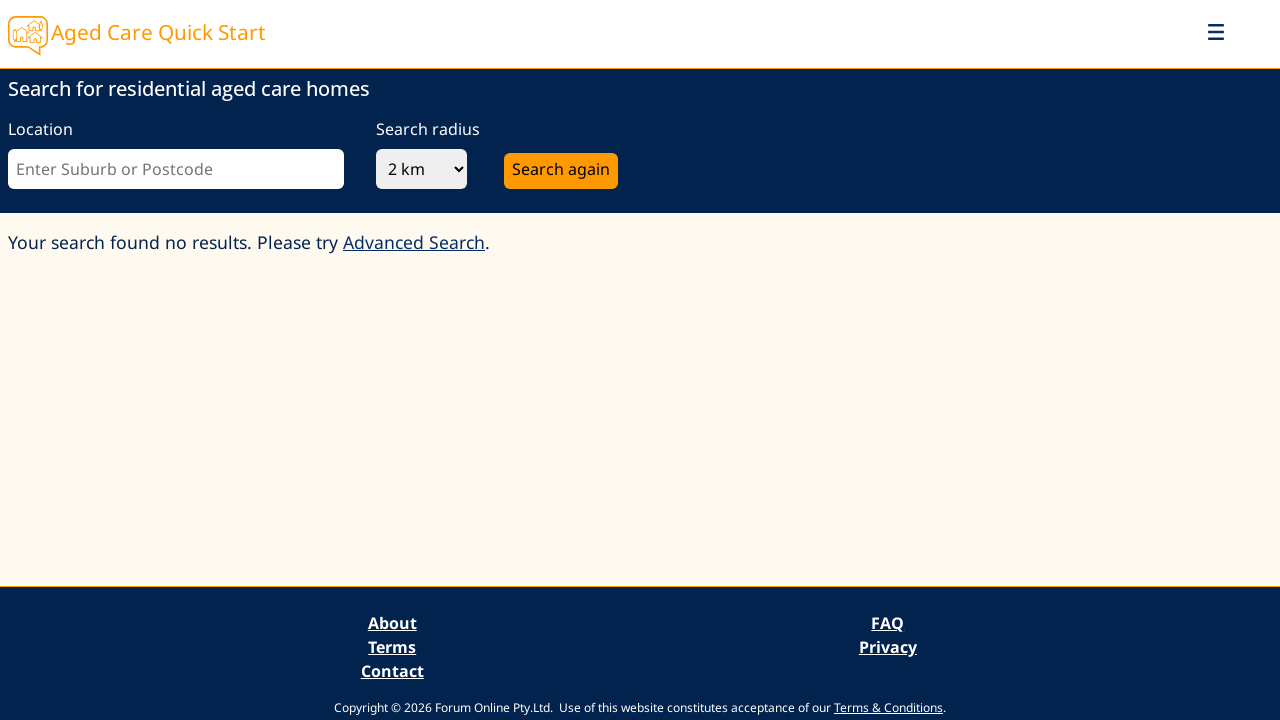

Cleared location input field on #location
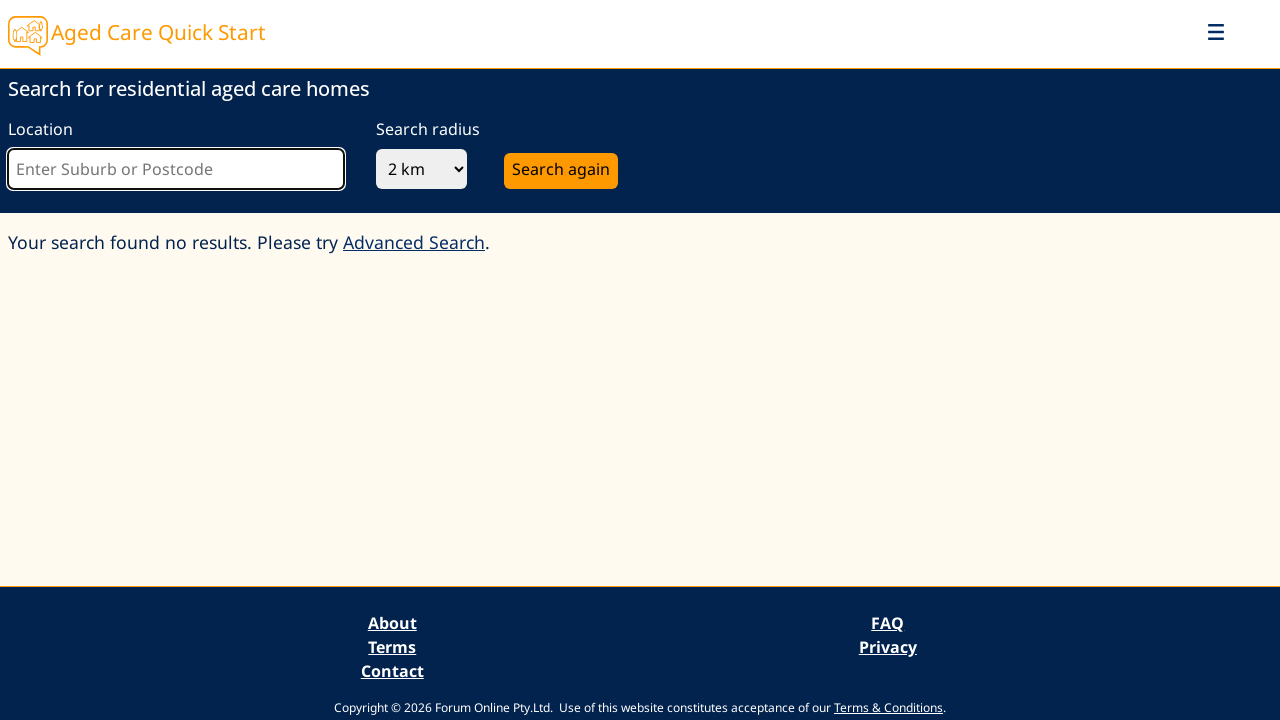

Entered address number 1003 into location search field on #location
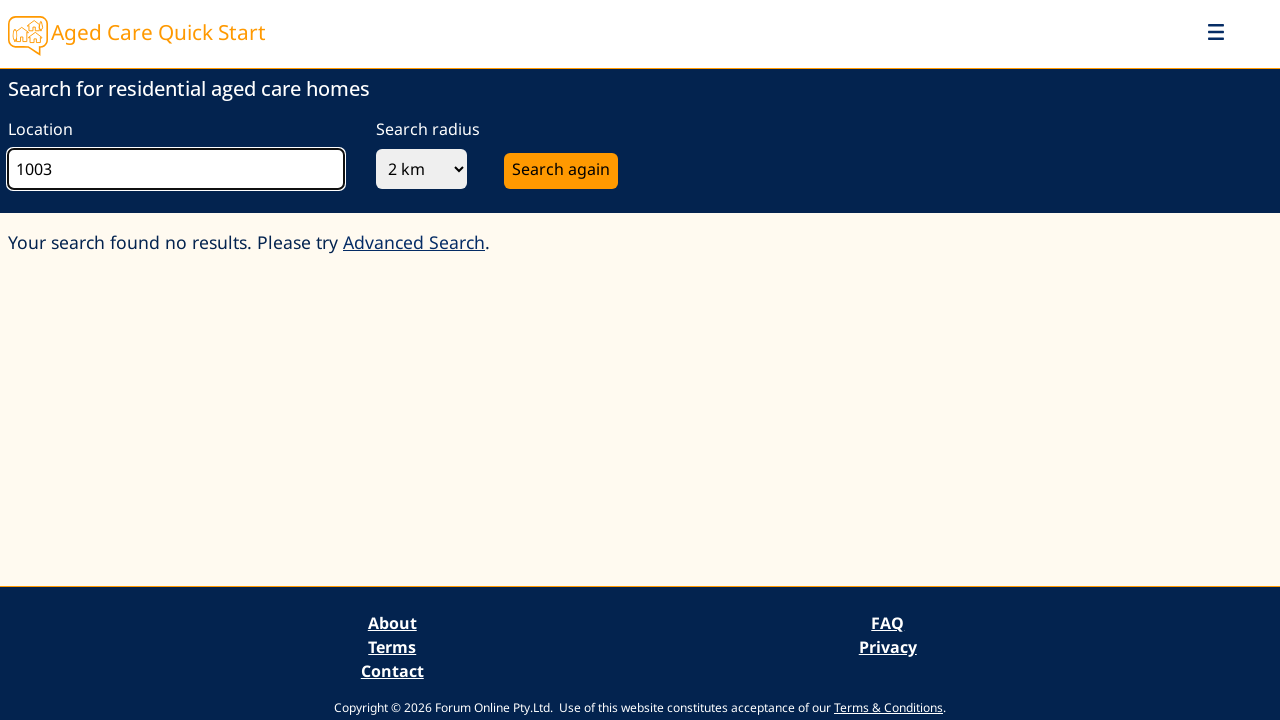

Pressed Enter to submit search for address 1003 on #location
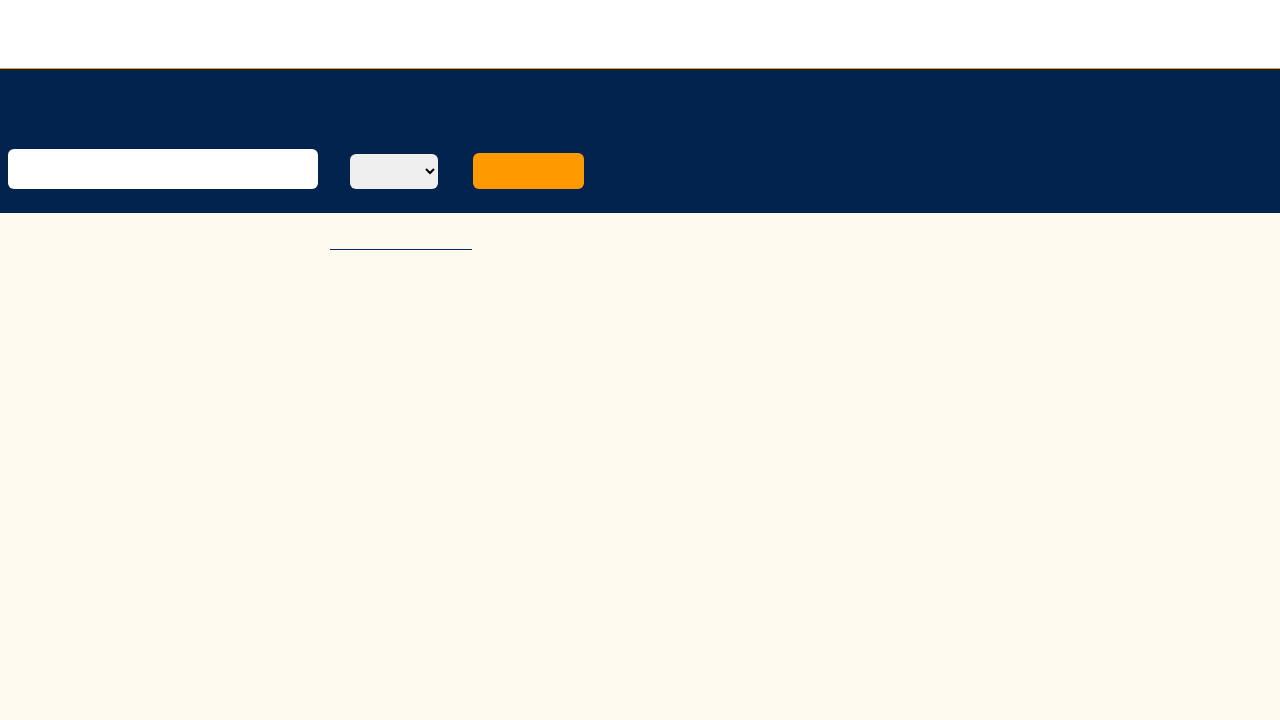

Waited for page to process search results for address 1003
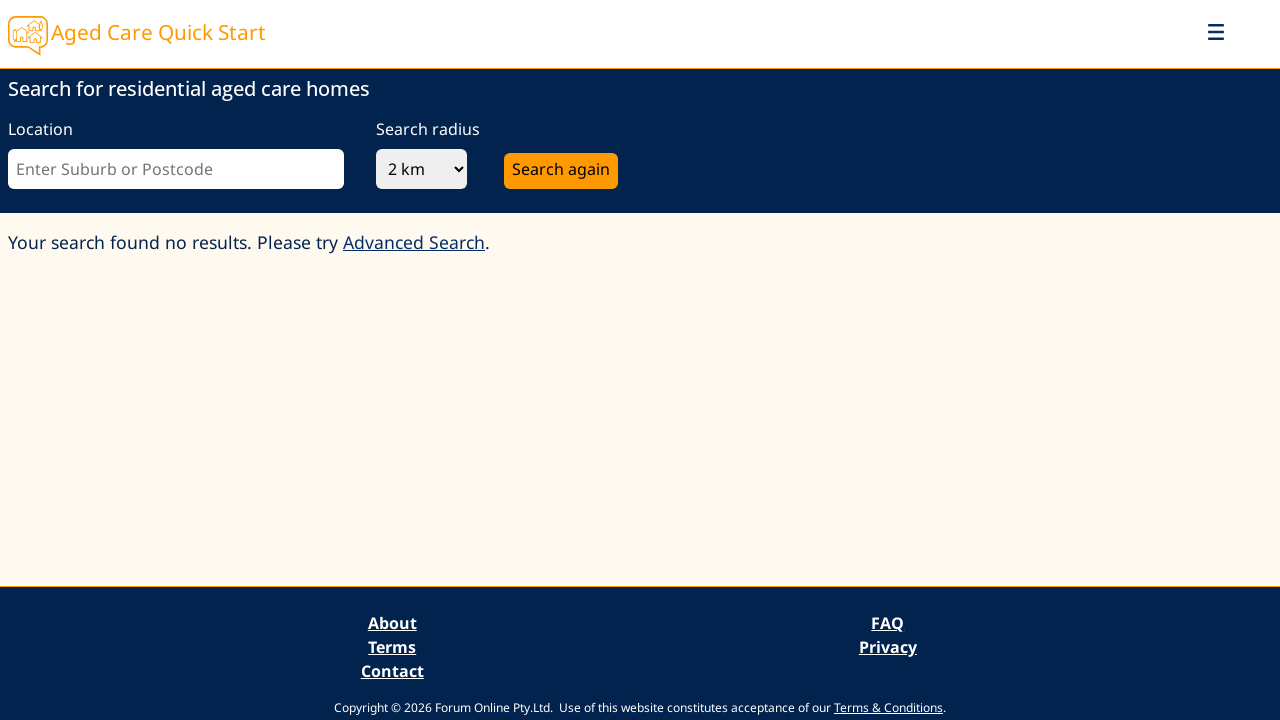

Cleared location input field on #location
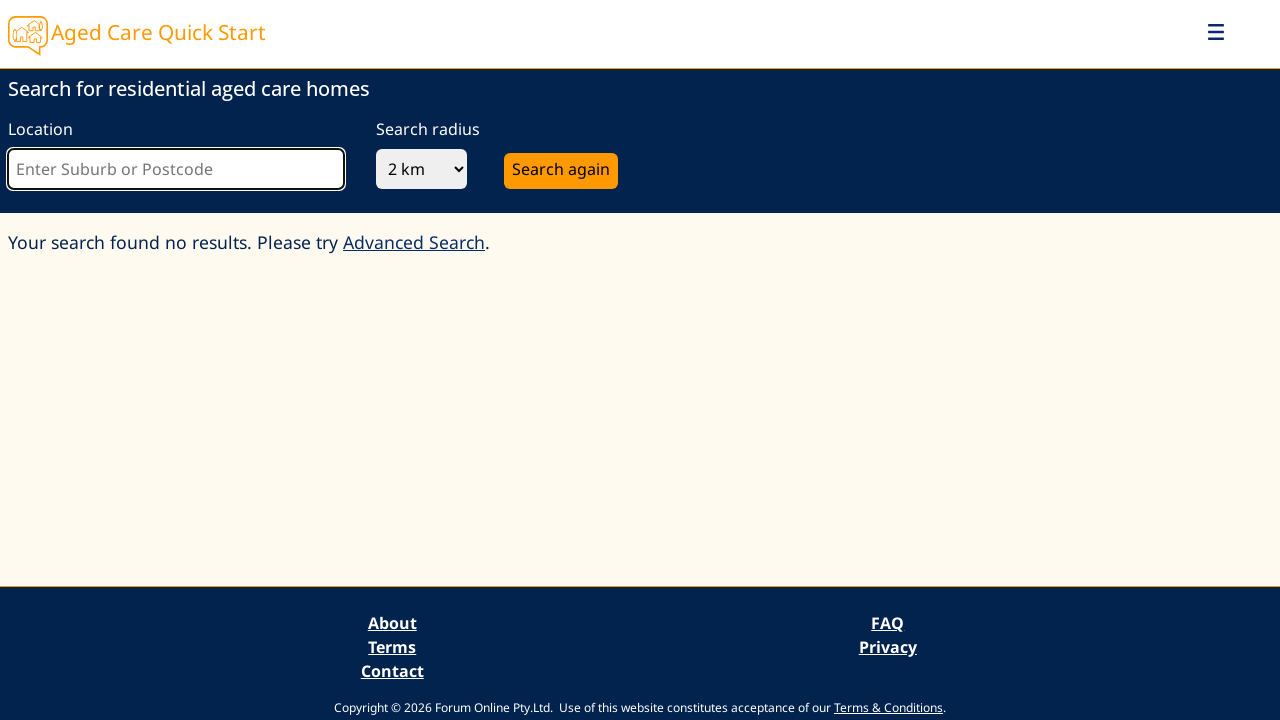

Entered address number 1004 into location search field on #location
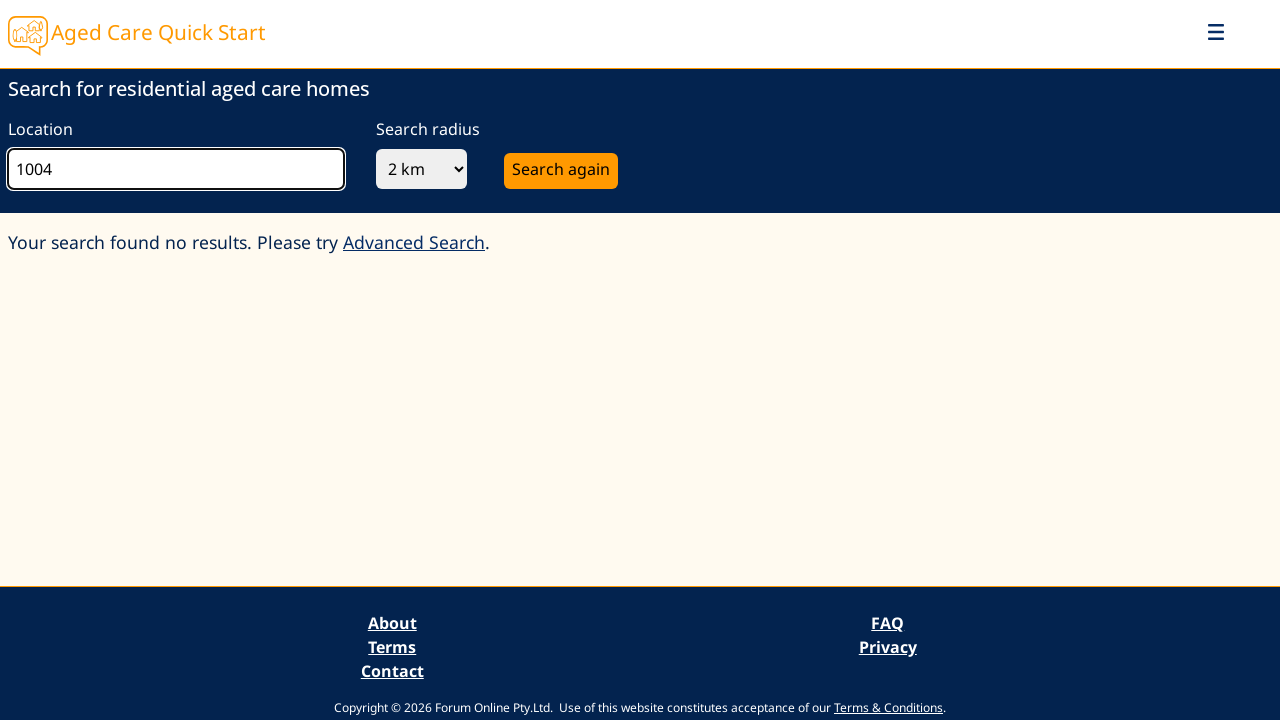

Pressed Enter to submit search for address 1004 on #location
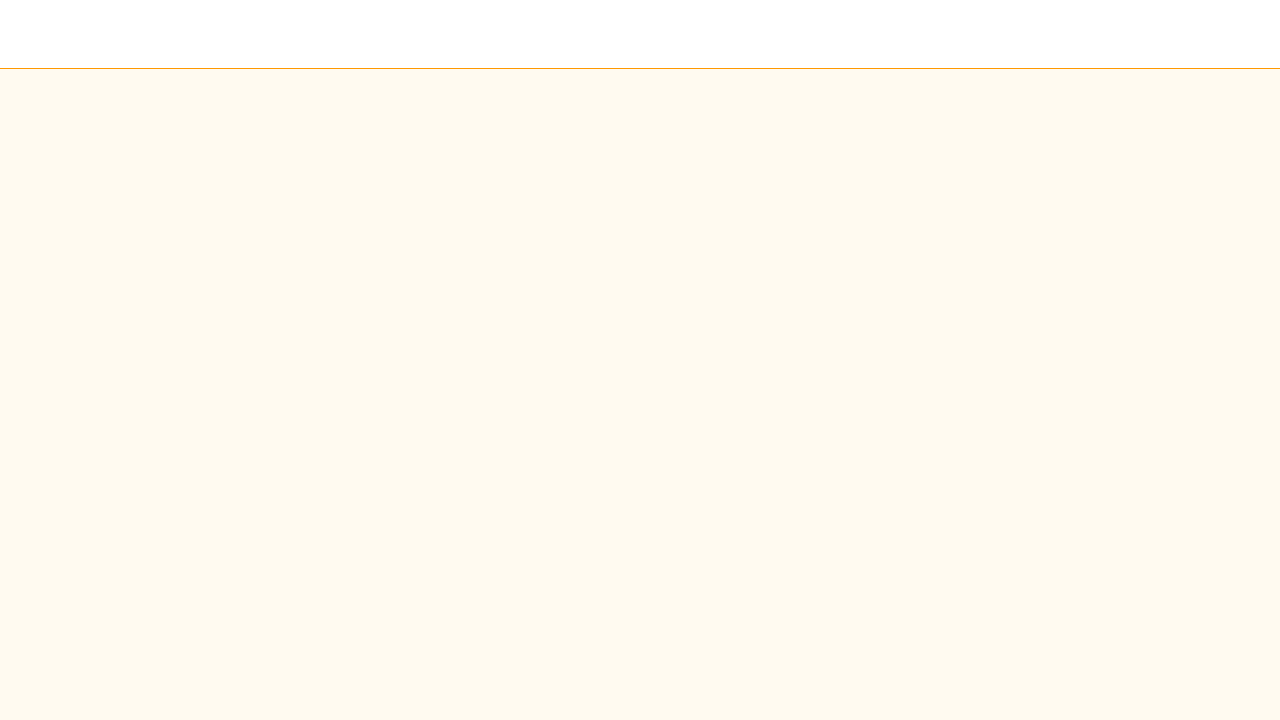

Waited for page to process search results for address 1004
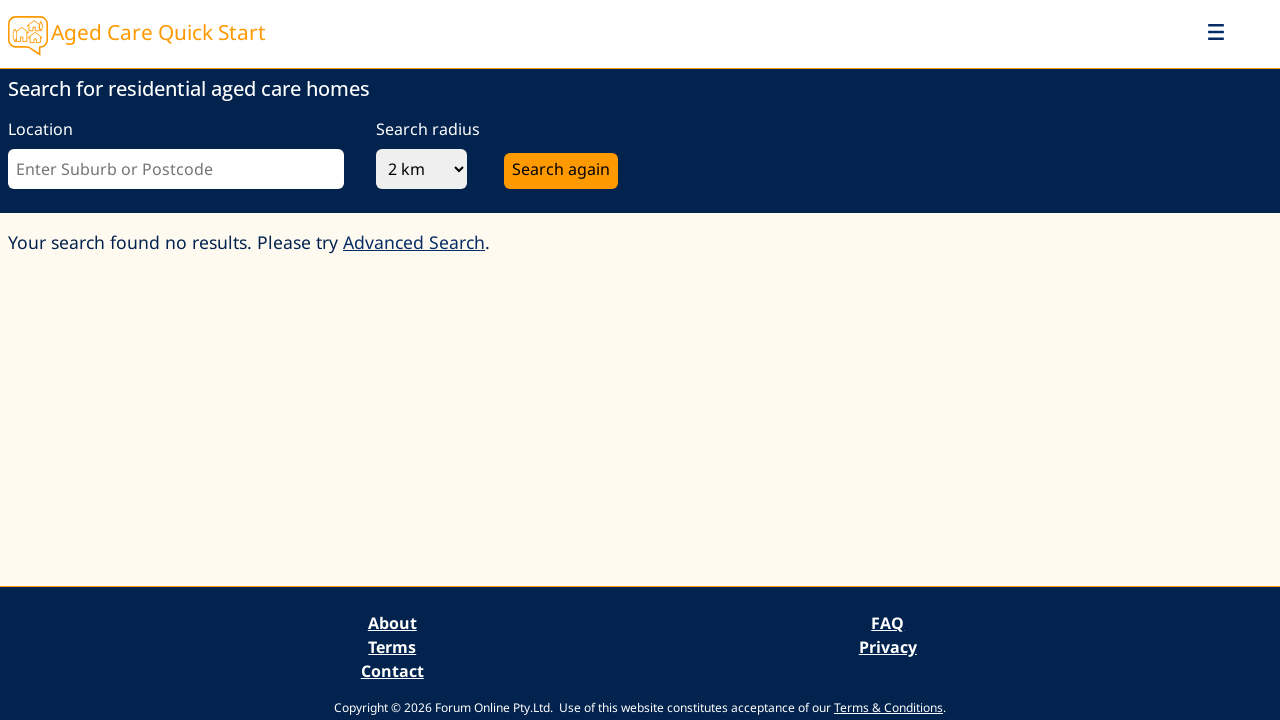

Cleared location input field on #location
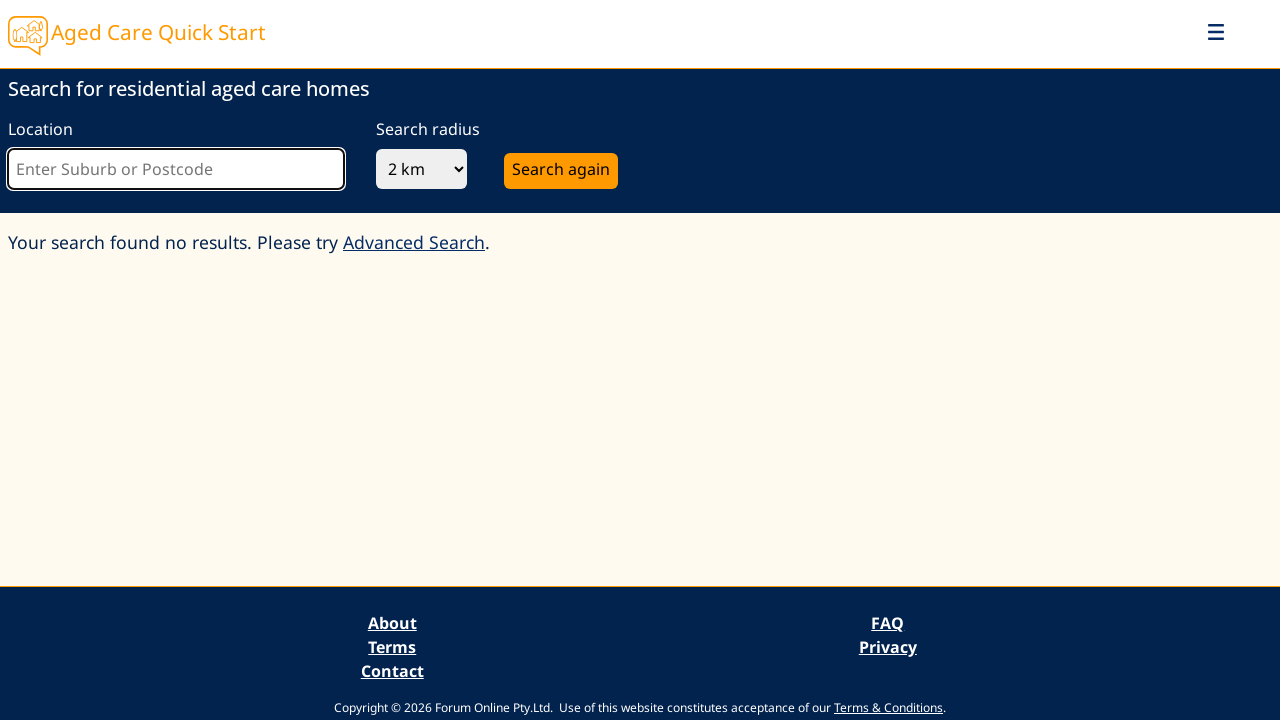

Entered address number 1005 into location search field on #location
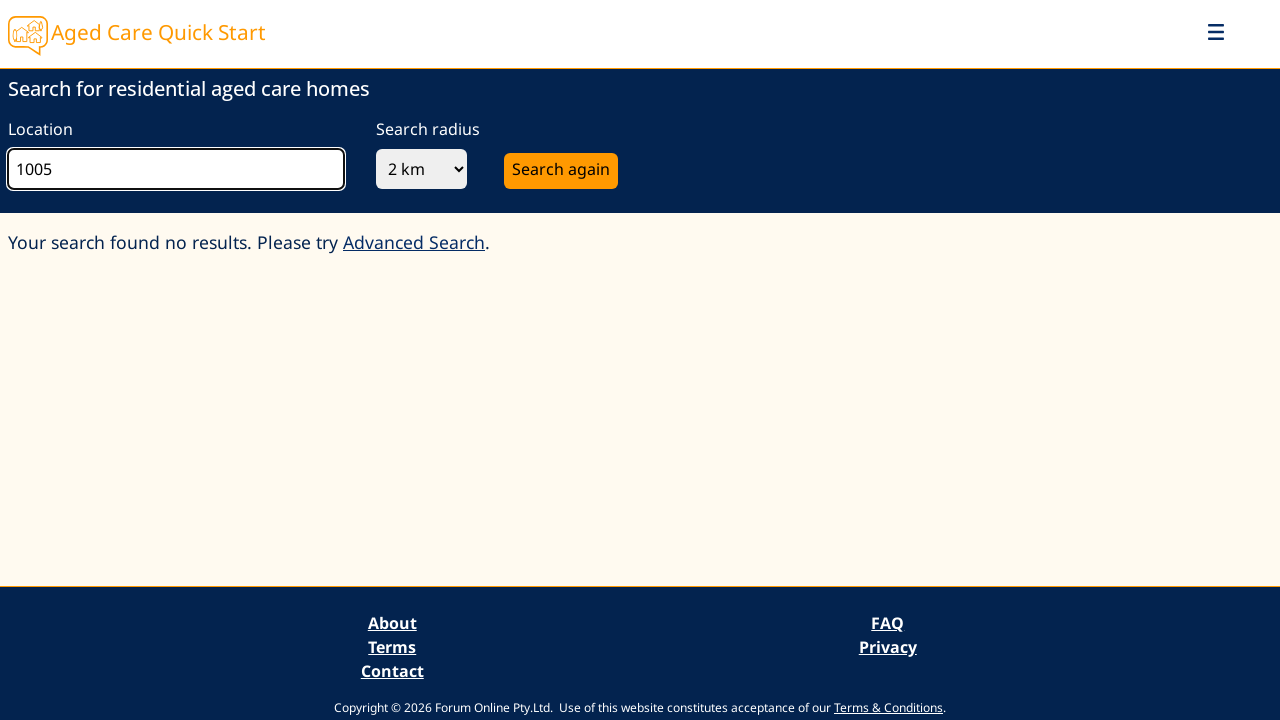

Pressed Enter to submit search for address 1005 on #location
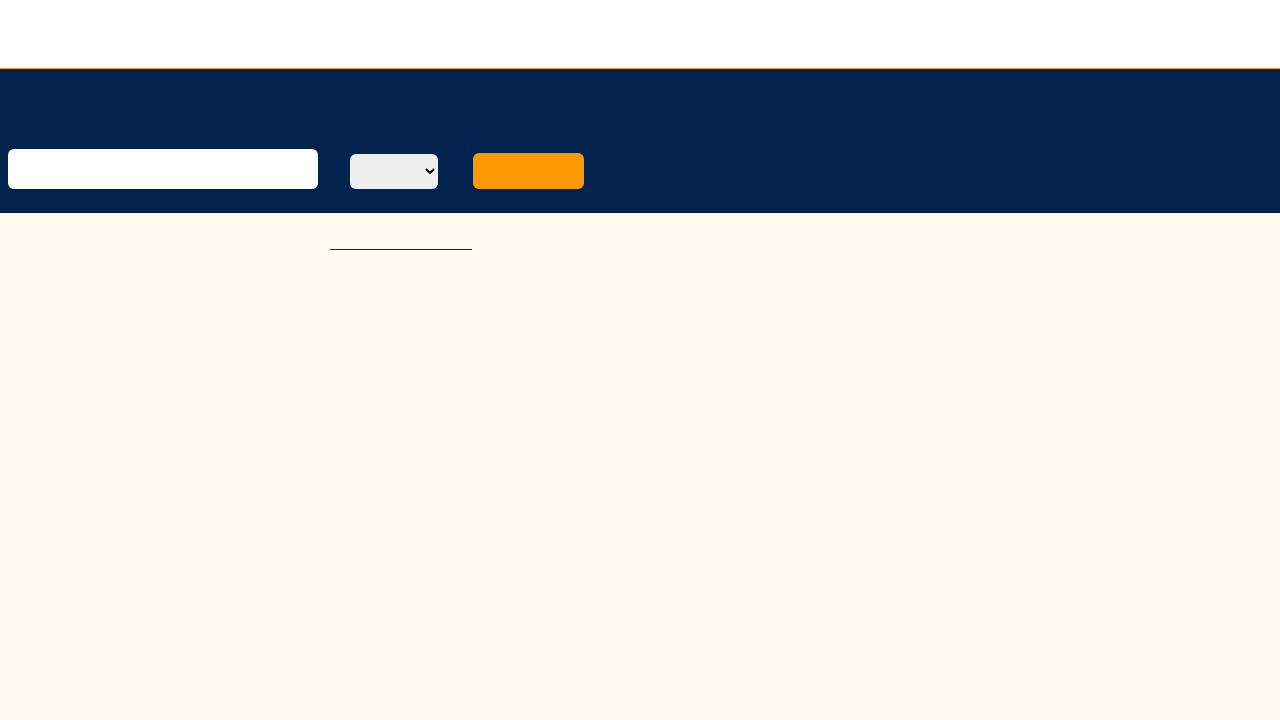

Waited for page to process search results for address 1005
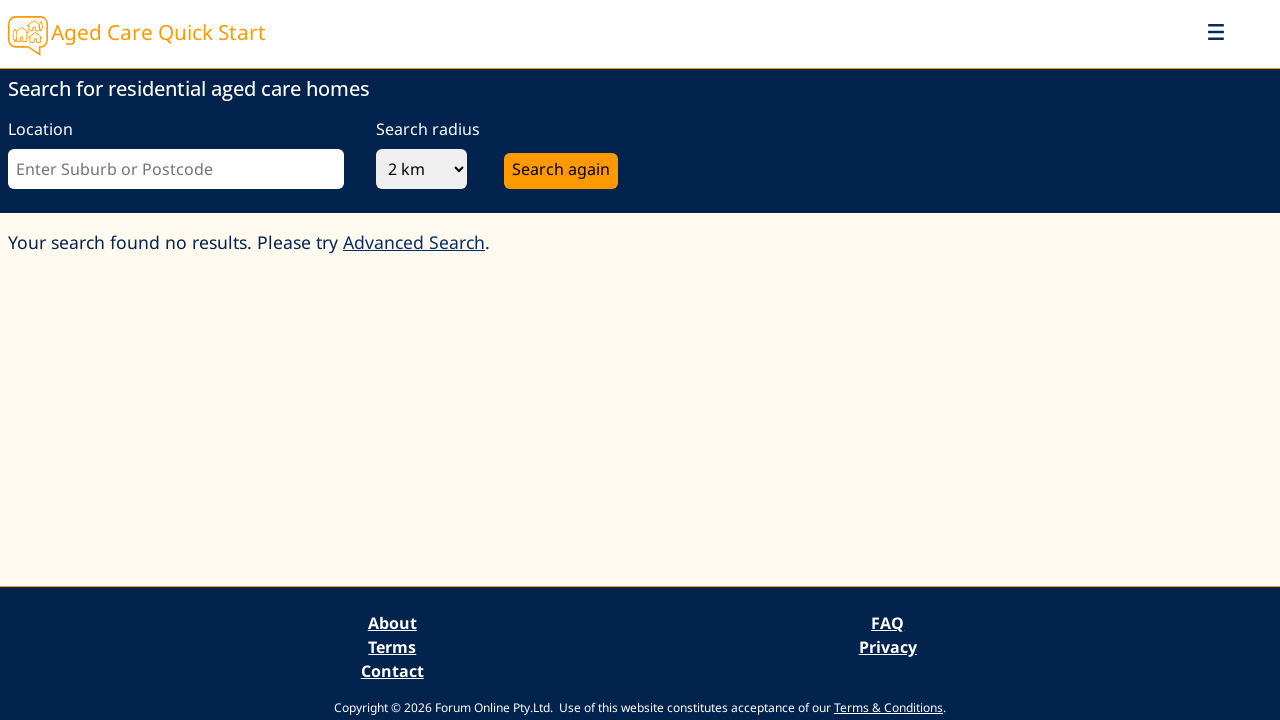

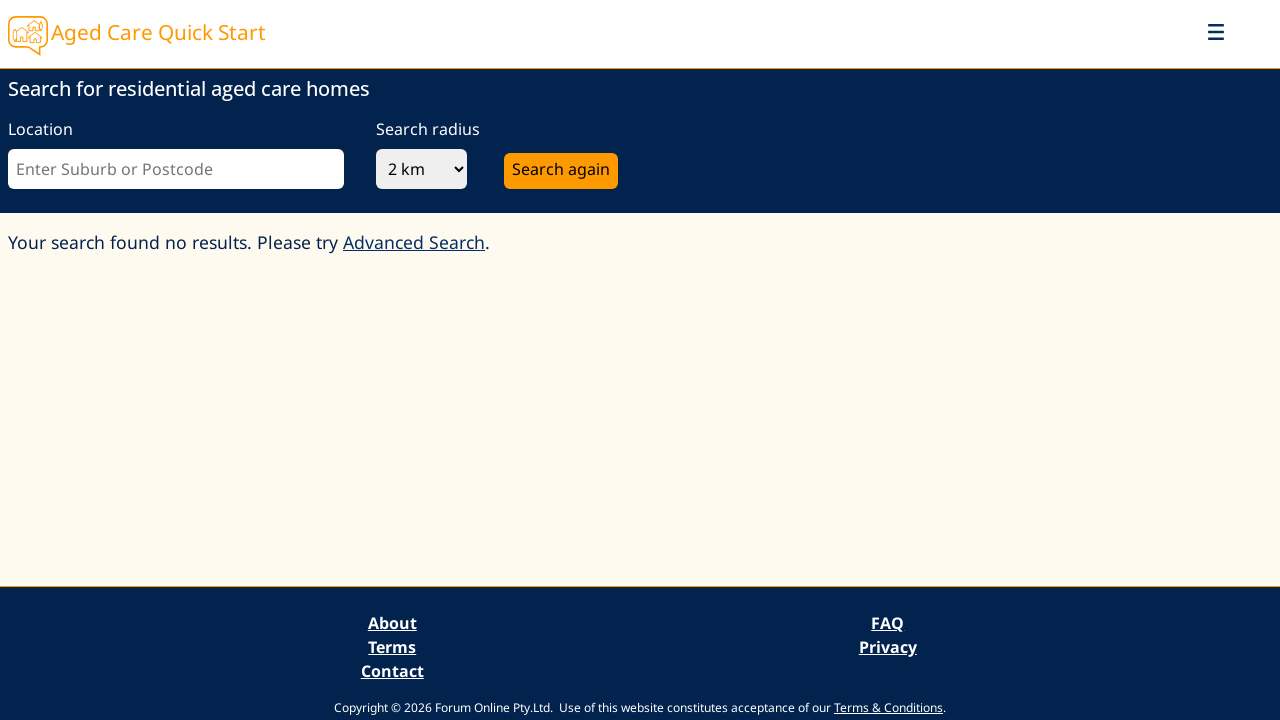